Tests the add/remove elements functionality by clicking the "Add Element" button 5 times and verifying that delete buttons are created.

Starting URL: https://the-internet.herokuapp.com/add_remove_elements/

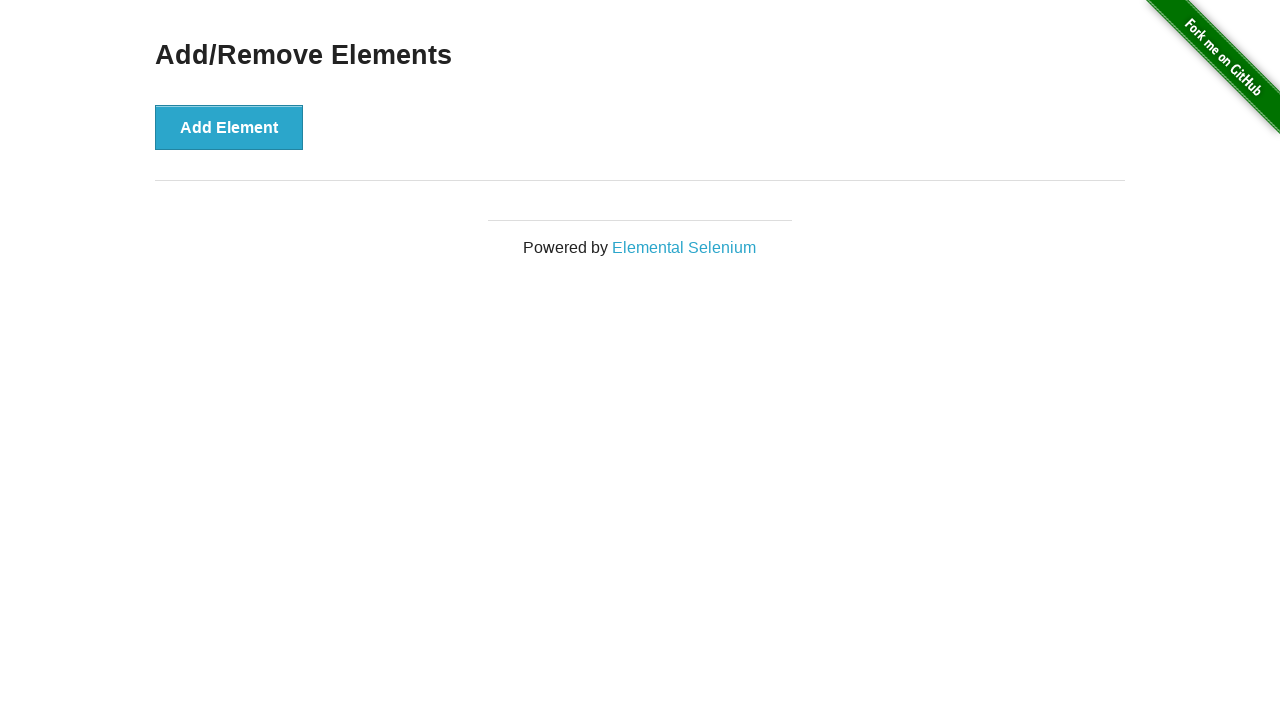

Clicked 'Add Element' button (iteration 1/5) at (229, 127) on xpath=//button[text()="Add Element"]
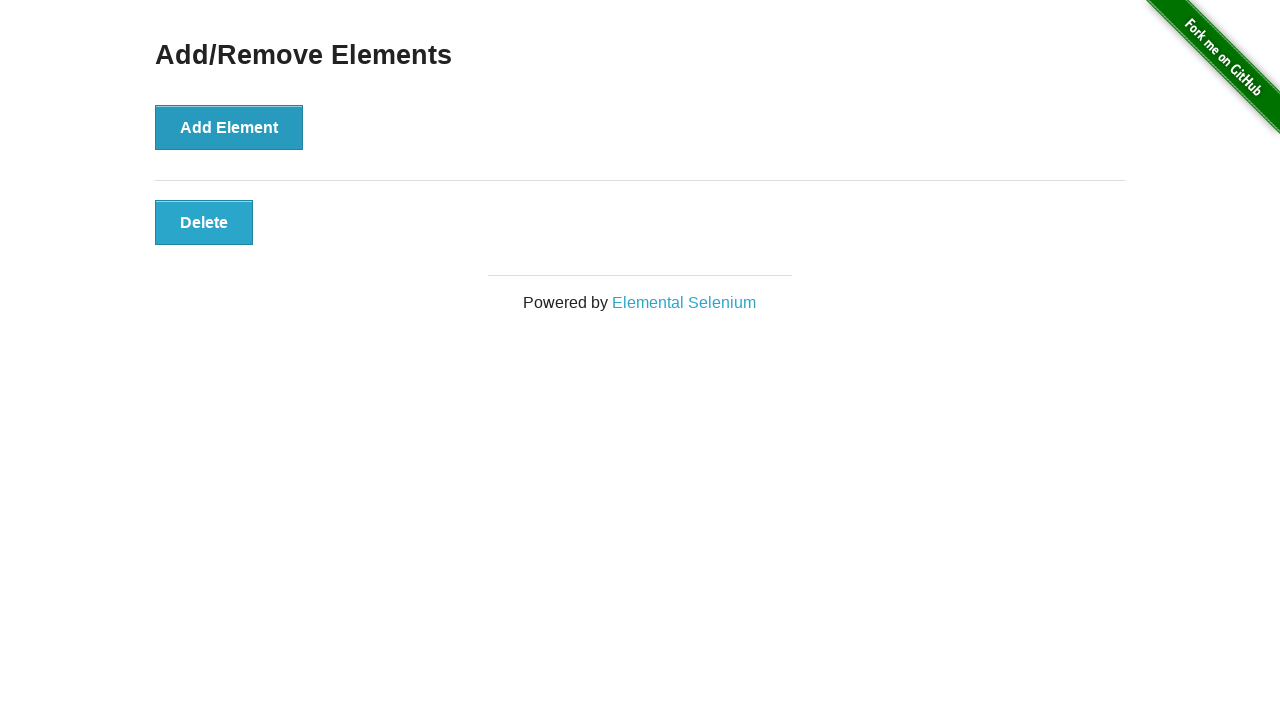

Clicked 'Add Element' button (iteration 2/5) at (229, 127) on xpath=//button[text()="Add Element"]
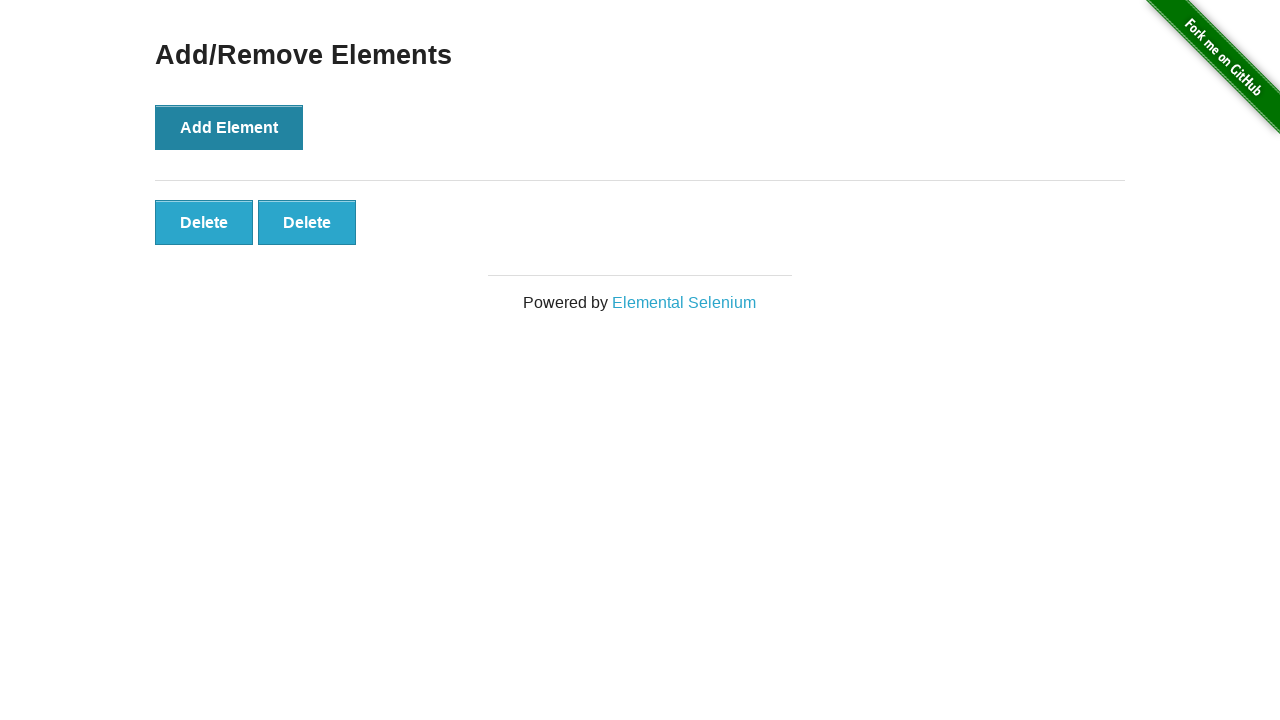

Clicked 'Add Element' button (iteration 3/5) at (229, 127) on xpath=//button[text()="Add Element"]
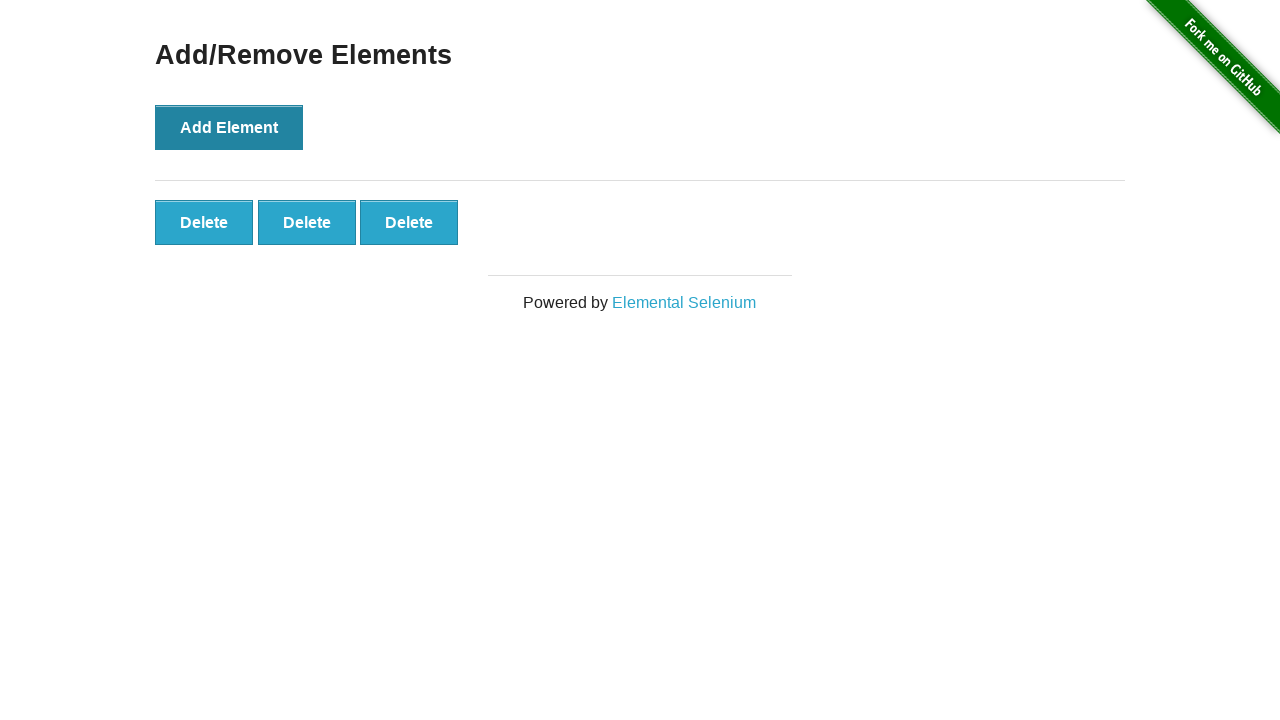

Clicked 'Add Element' button (iteration 4/5) at (229, 127) on xpath=//button[text()="Add Element"]
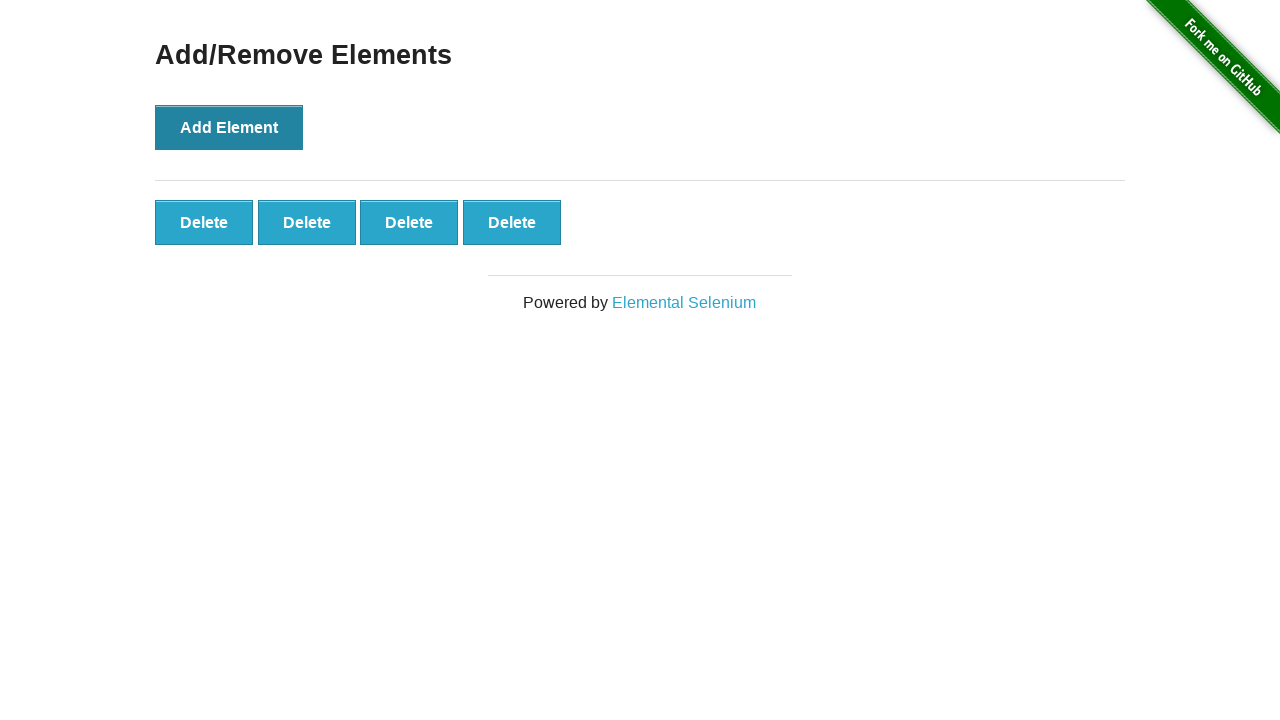

Clicked 'Add Element' button (iteration 5/5) at (229, 127) on xpath=//button[text()="Add Element"]
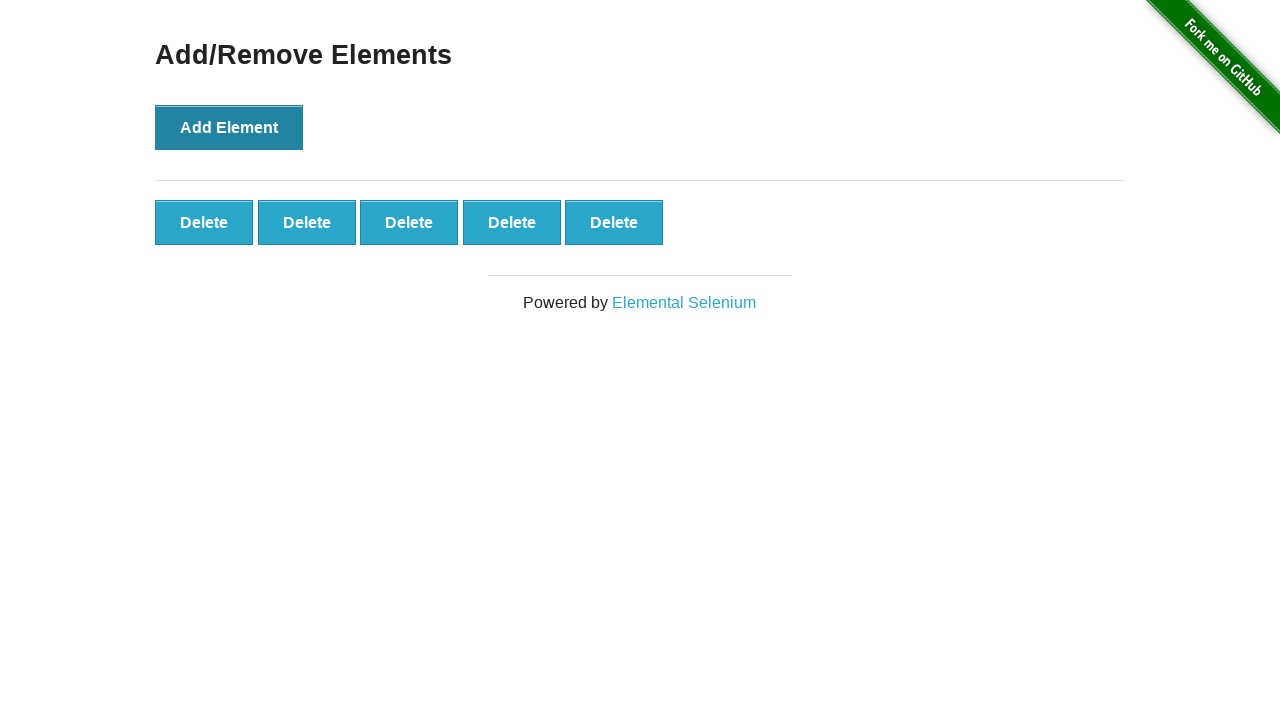

Waited for delete buttons to appear
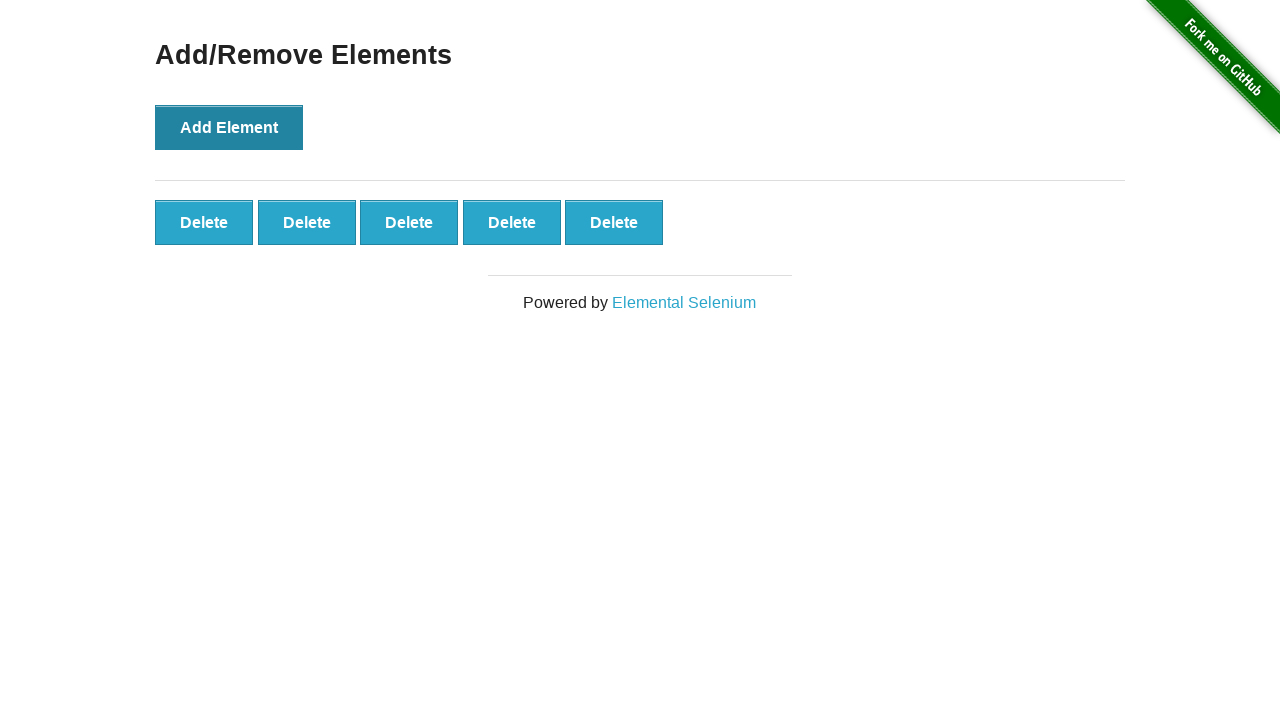

Verified that exactly 5 delete buttons are present
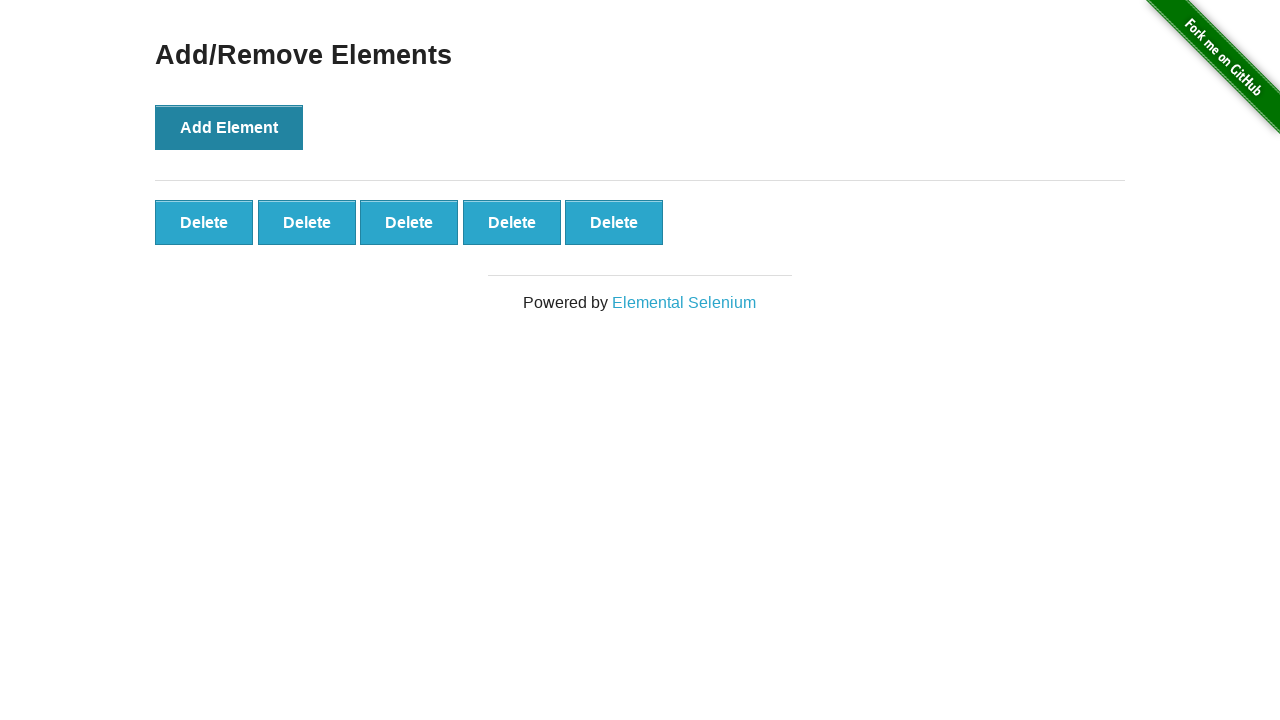

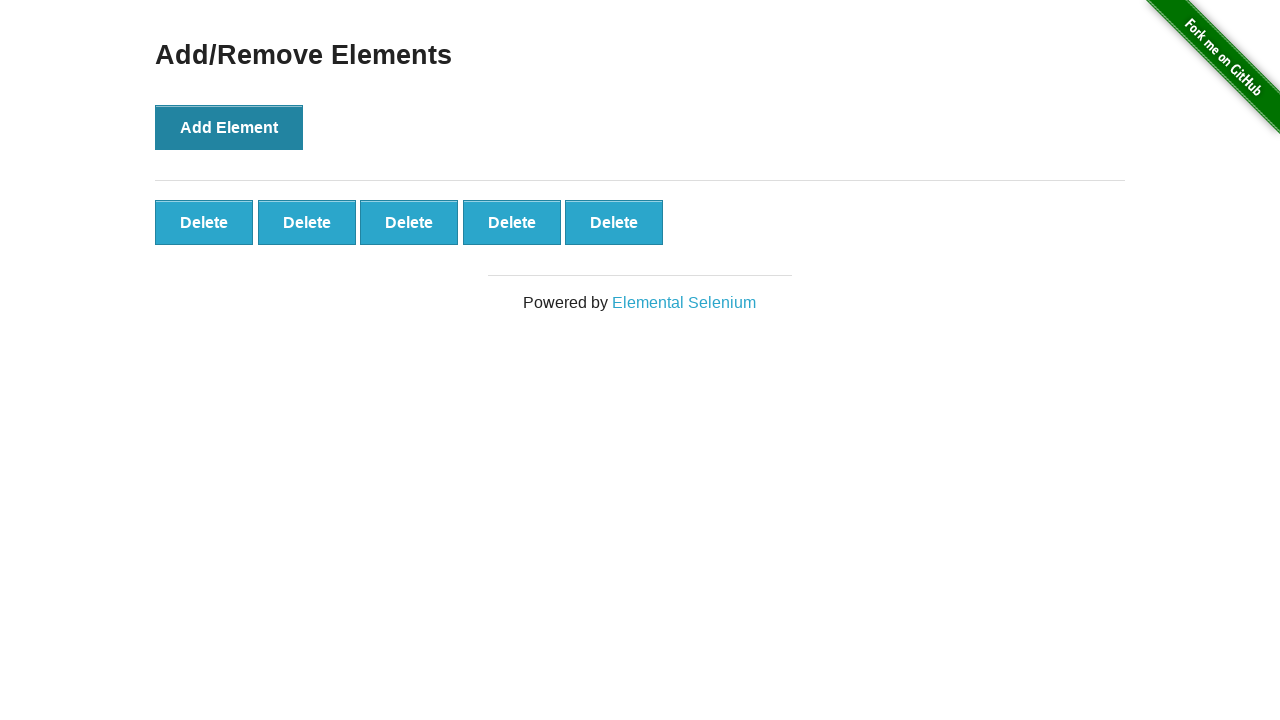